Tests the confirm button by clicking it, dismissing the confirmation dialog, and verifying the result text shows "You selected Cancel".

Starting URL: https://demoqa.com/alerts

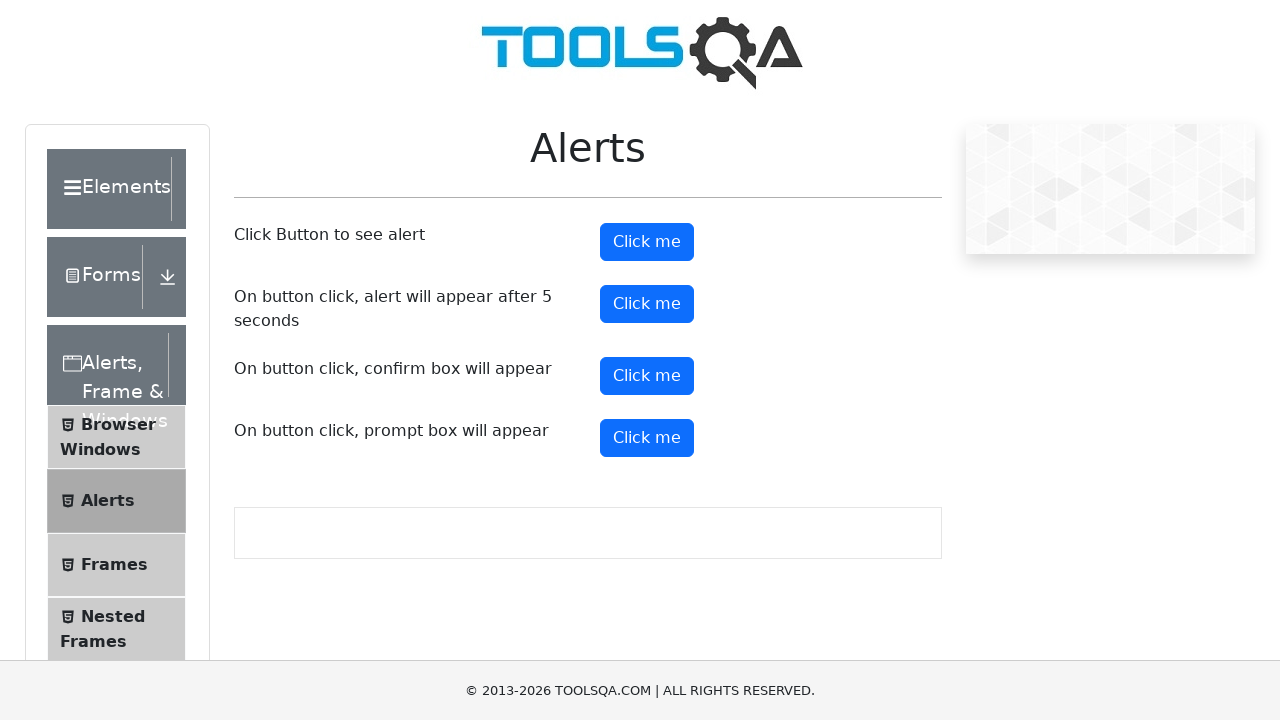

Set up dialog handler to dismiss confirmation dialogs
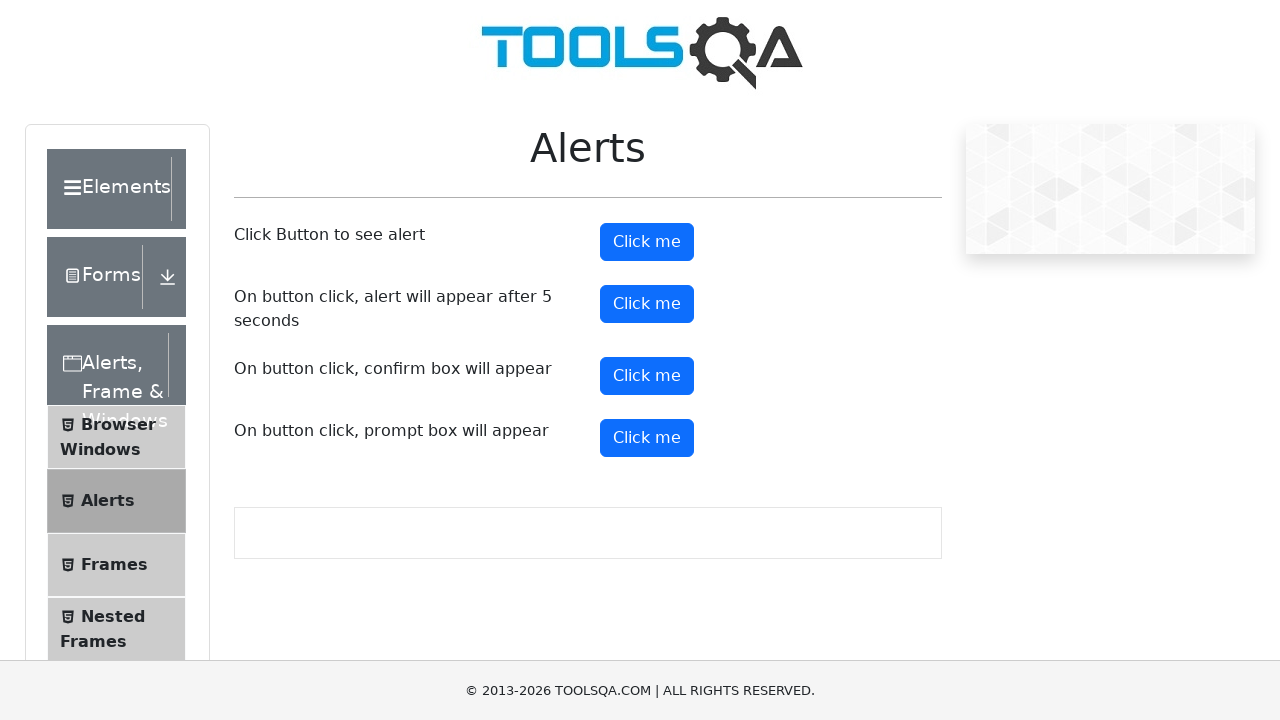

Clicked the confirm button at (647, 376) on button#confirmButton.btn.btn-primary
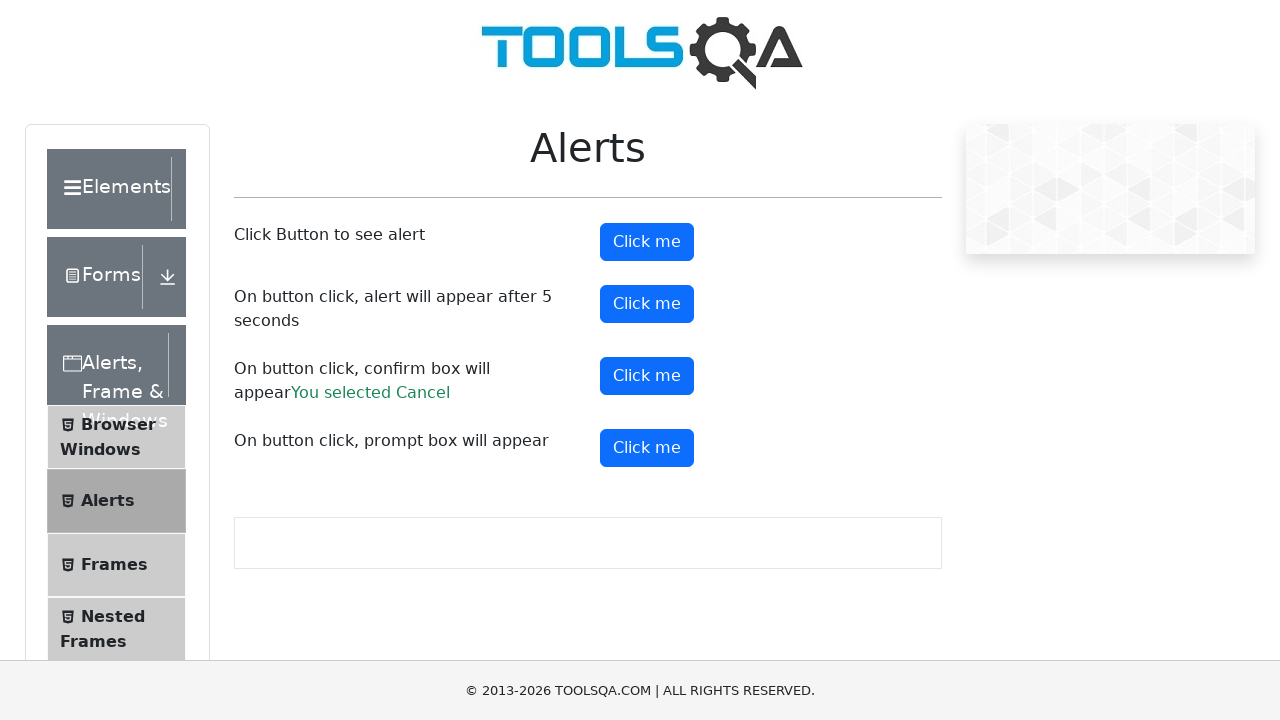

Waited for confirm result element to appear
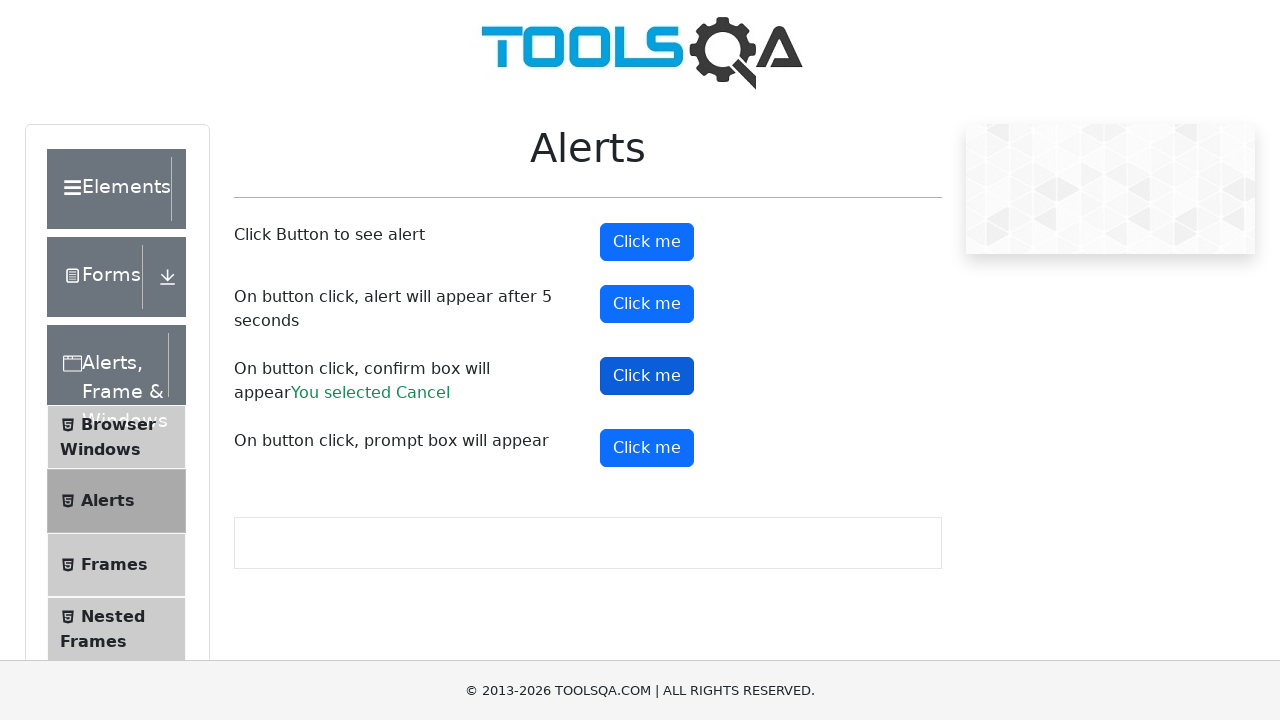

Retrieved result text from confirm result element
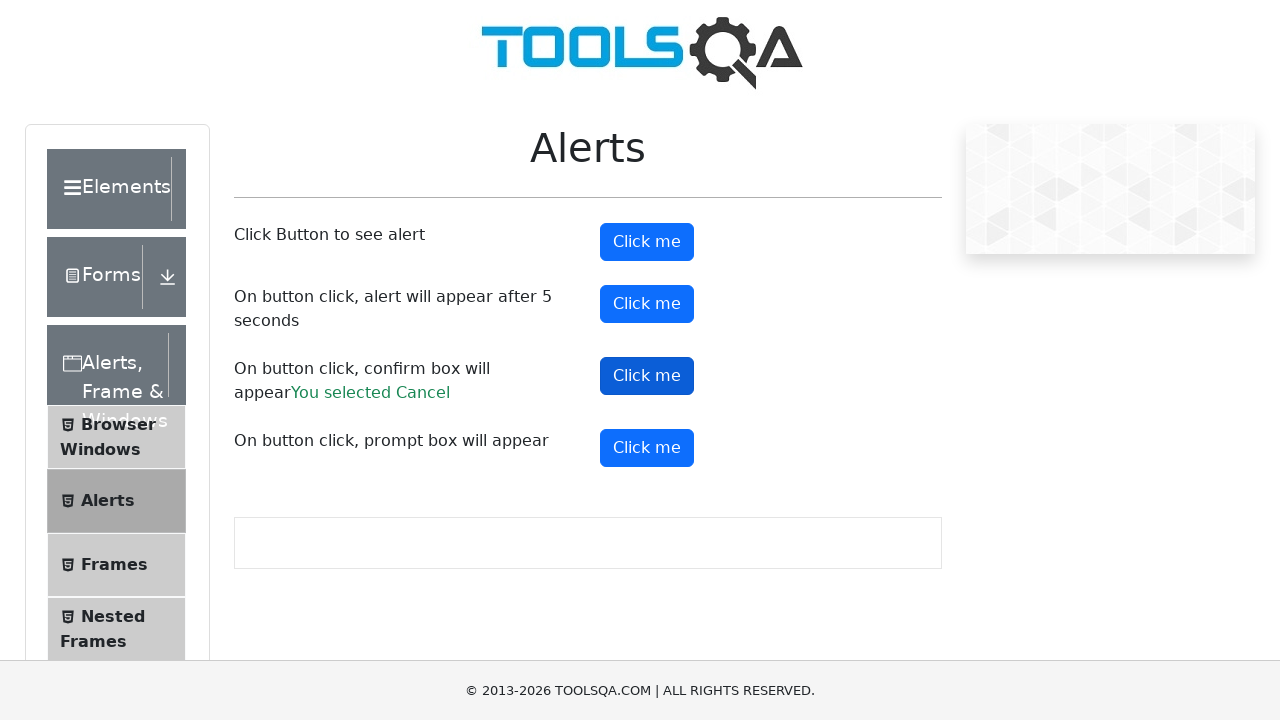

Verified result text shows 'You selected Cancel'
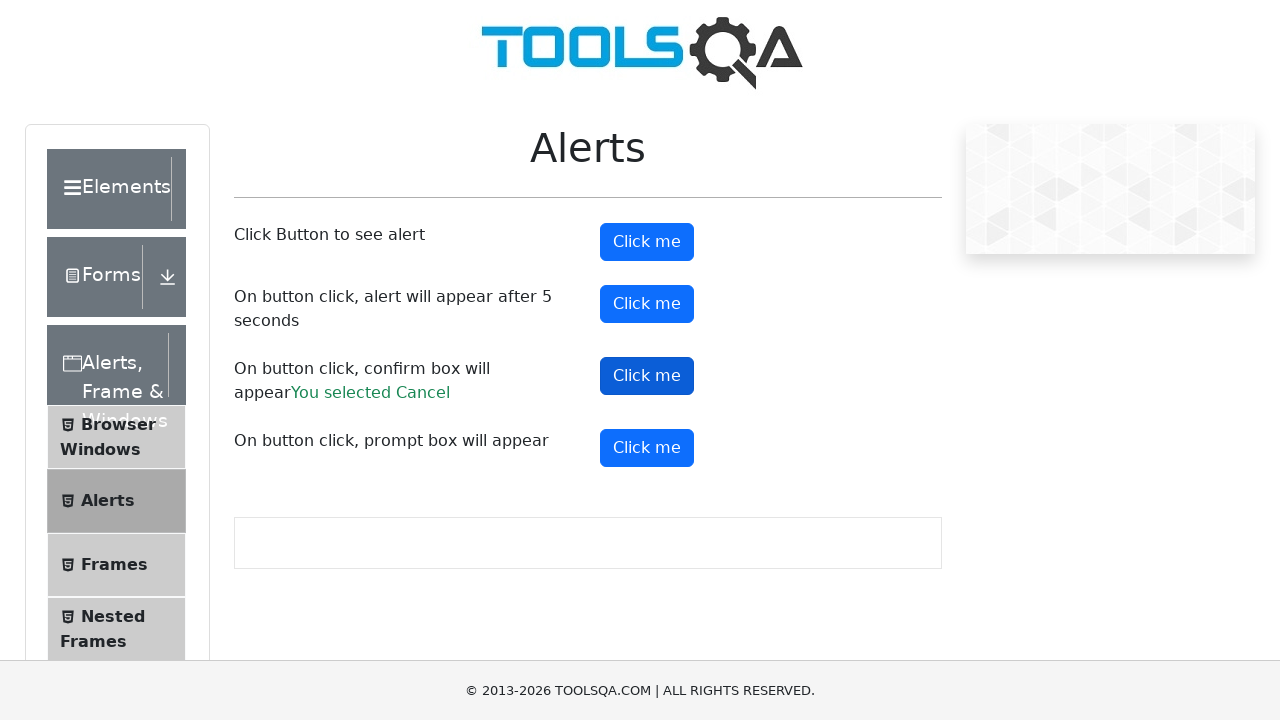

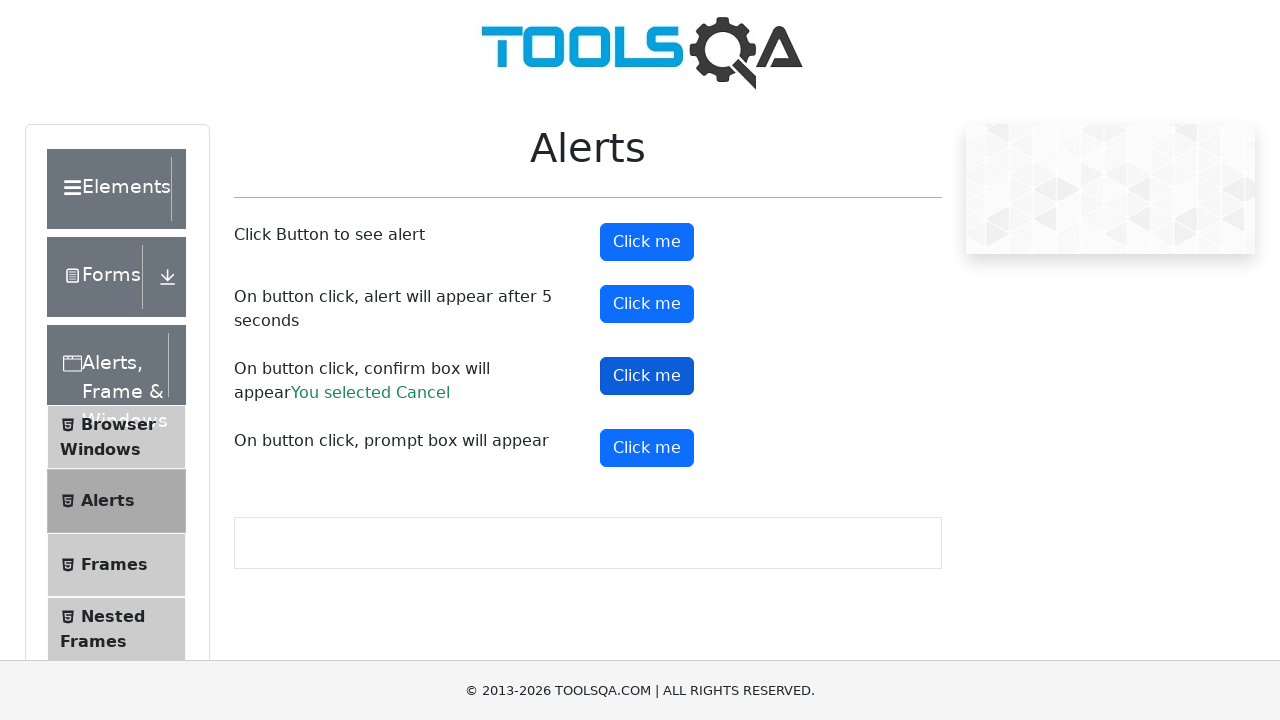